Navigates to SpiceJet website and interacts with the calendar/date picker component by clicking through available dates

Starting URL: https://www.spicejet.com/

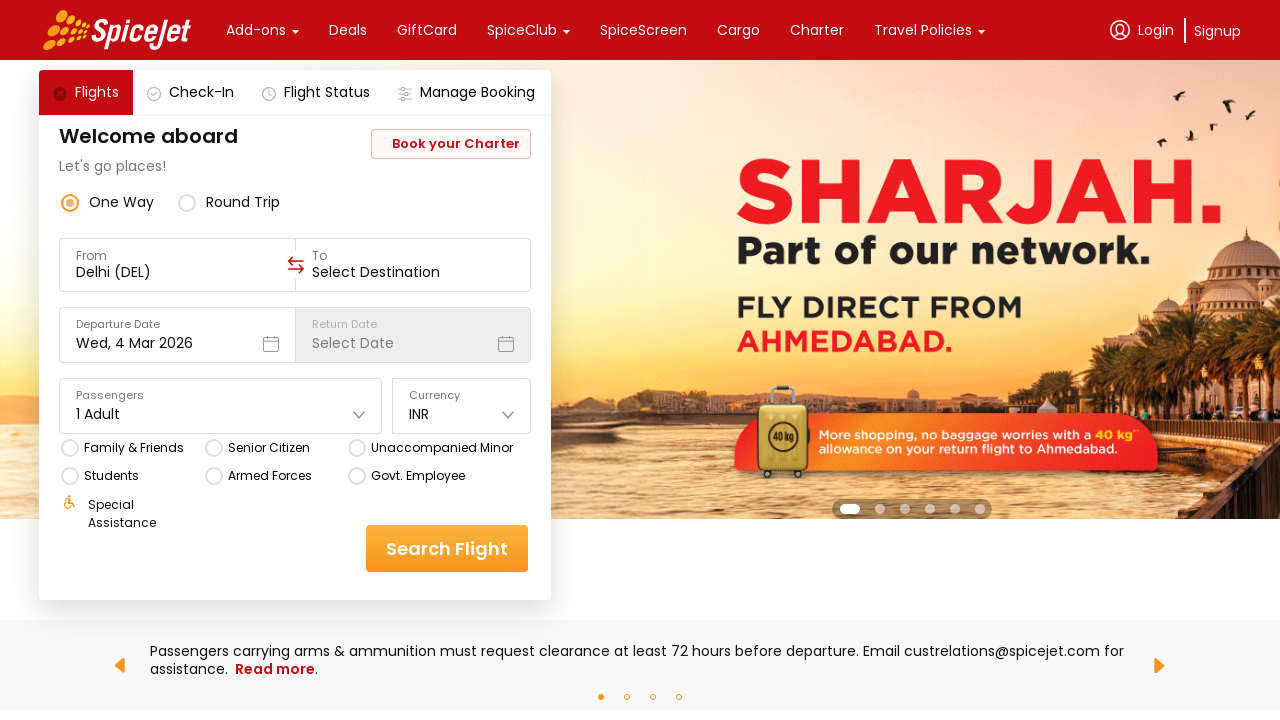

Date picker element became visible
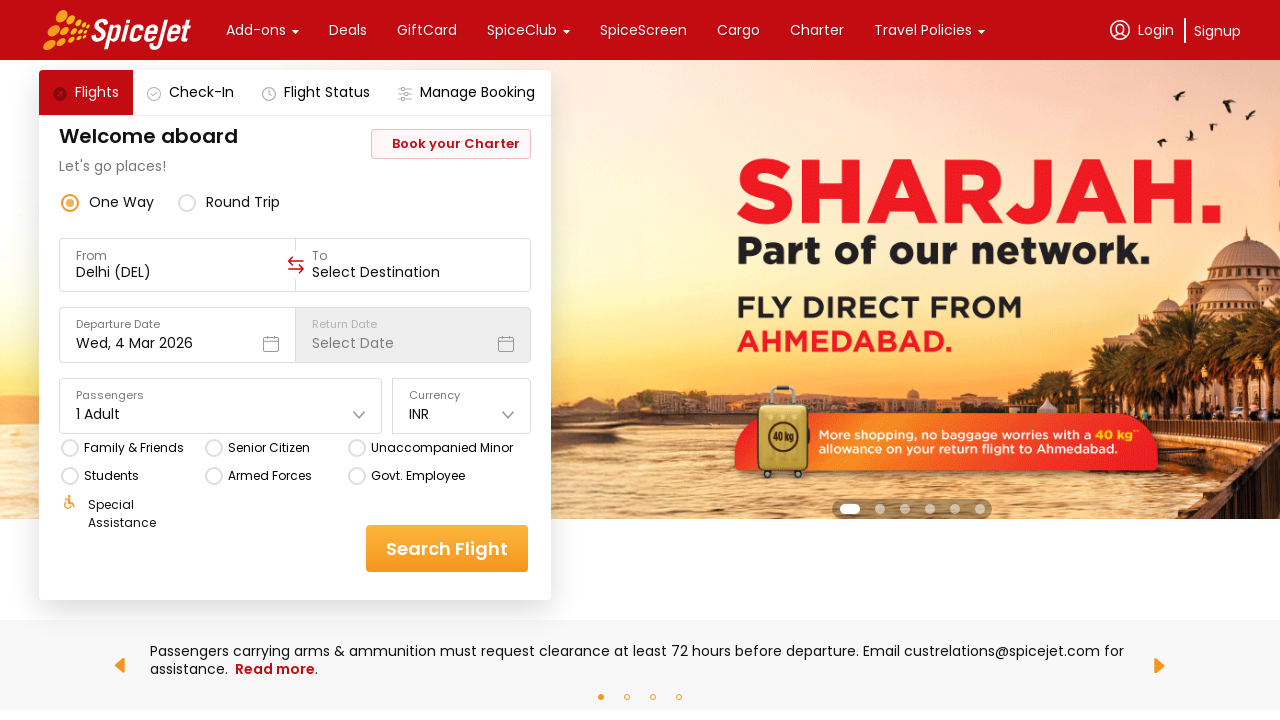

Clicked to open the date picker at (640, 30) on .css-1dbjc4n.r-1awozwy.r-18u37iz.r-1wtj0ep
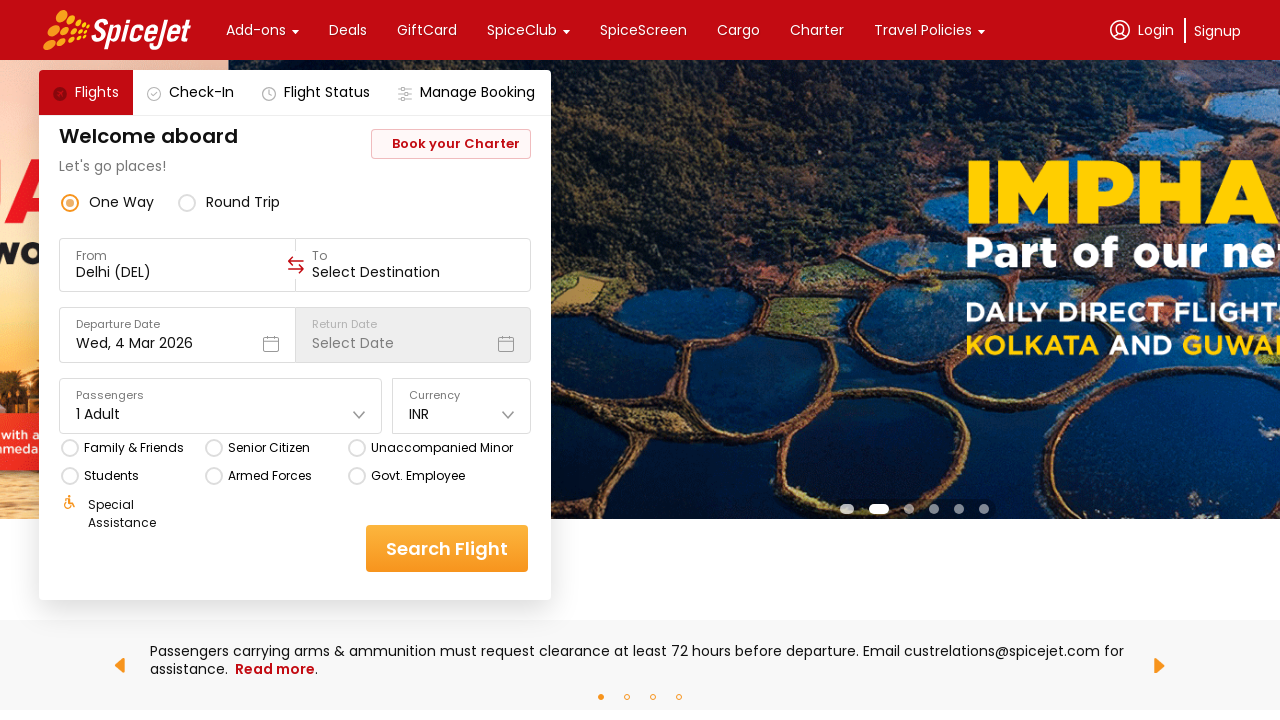

Retrieved all available date elements from calendar
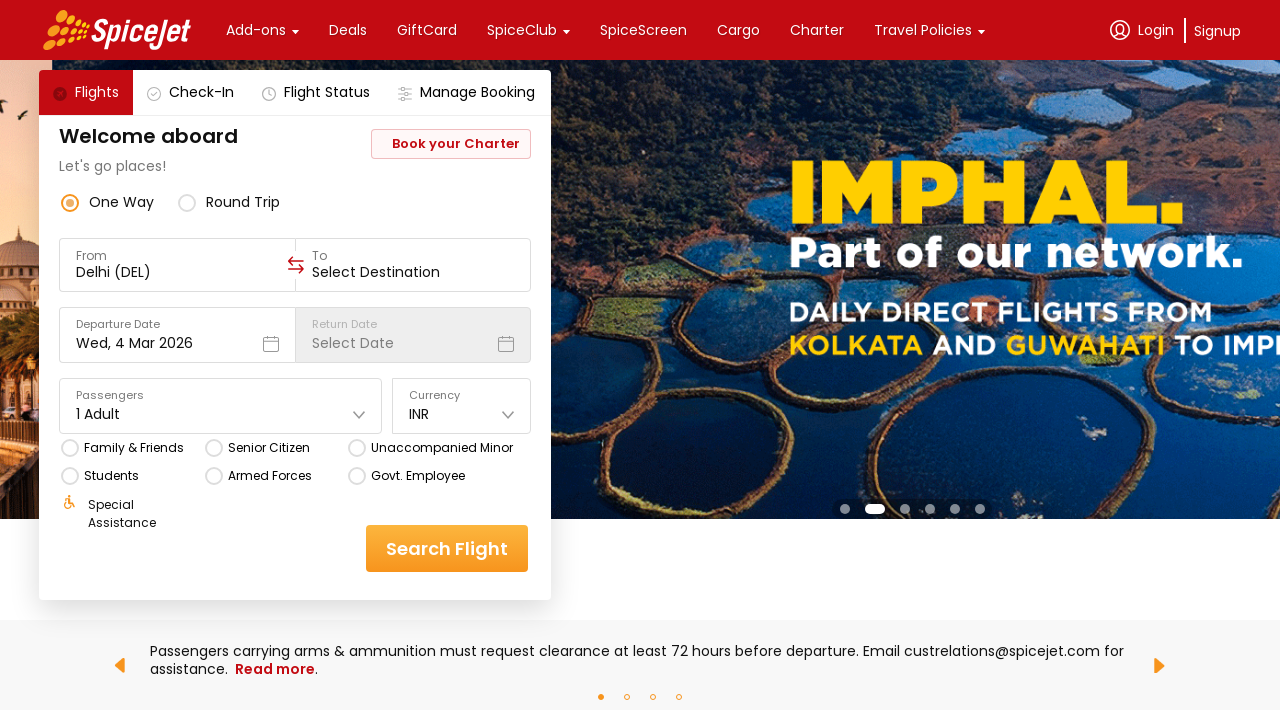

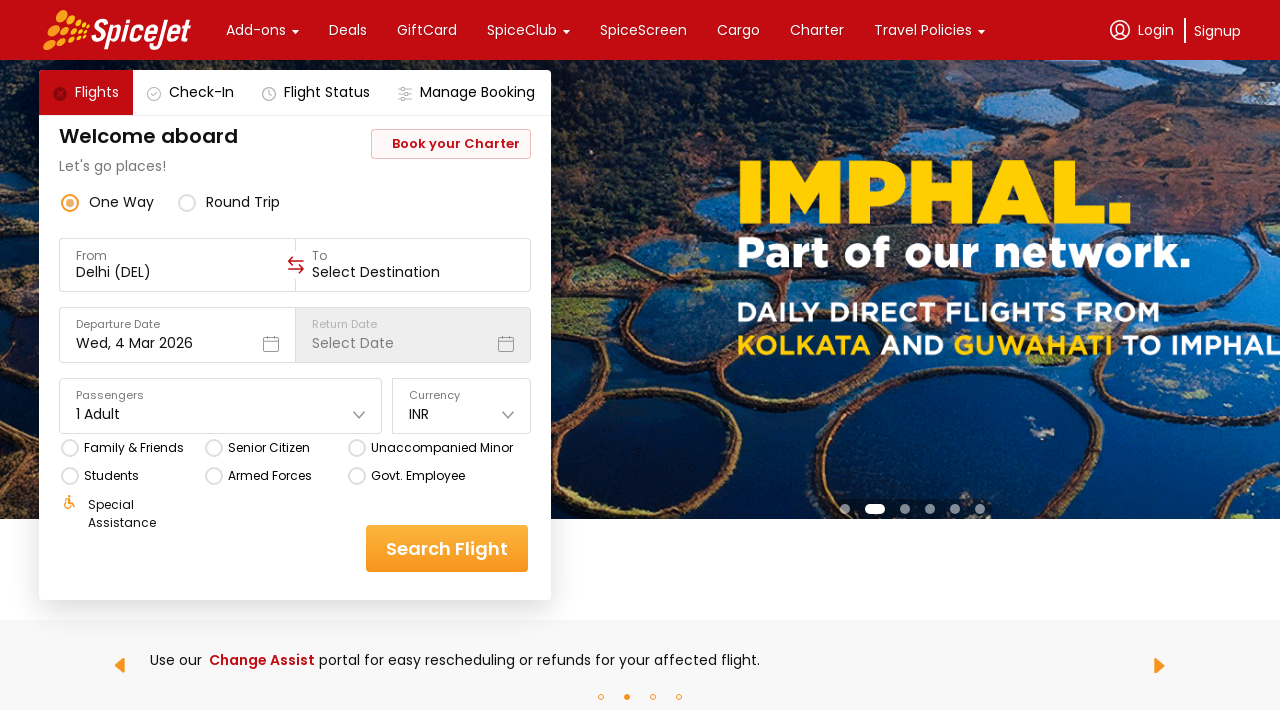